Tests JavaScript confirm dialog functionality by navigating to an alerts demo page, clicking the alert with OK & Cancel button, triggering a confirm box, and dismissing it.

Starting URL: http://demo.automationtesting.in/Alerts.html

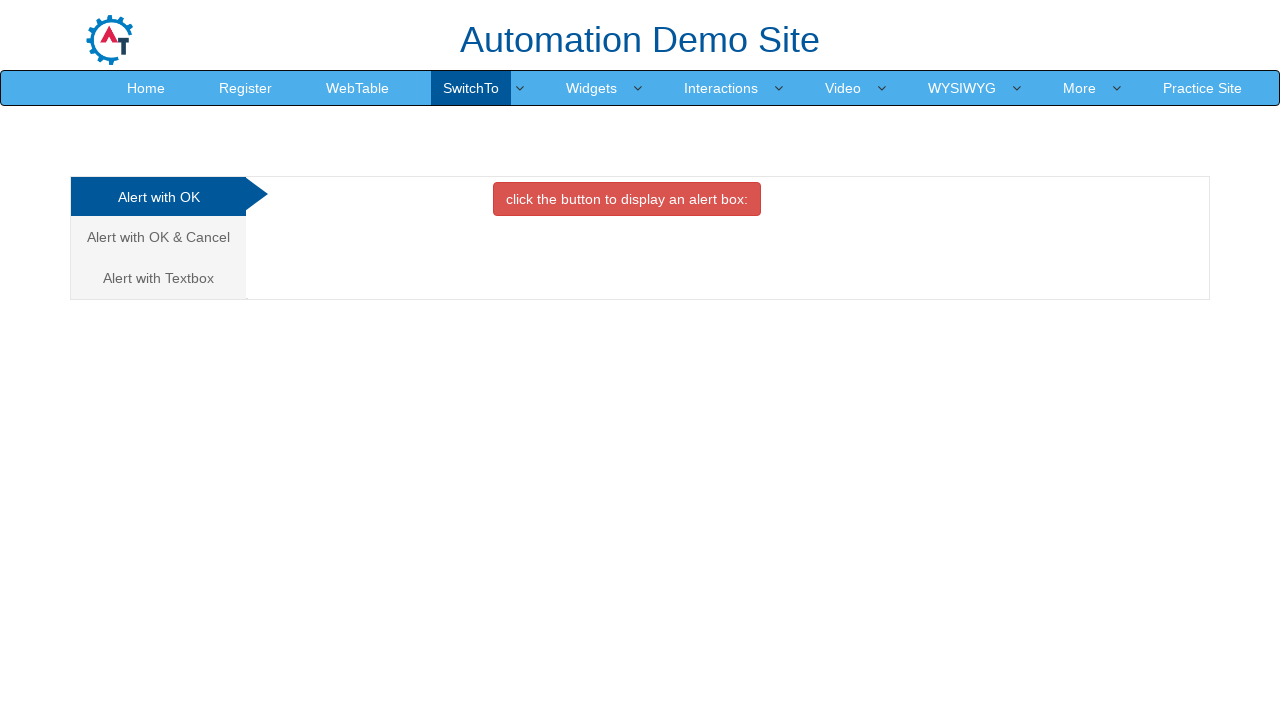

Clicked on 'Alert with OK & Cancel' tab at (158, 237) on a:has-text('Alert with OK & Cancel')
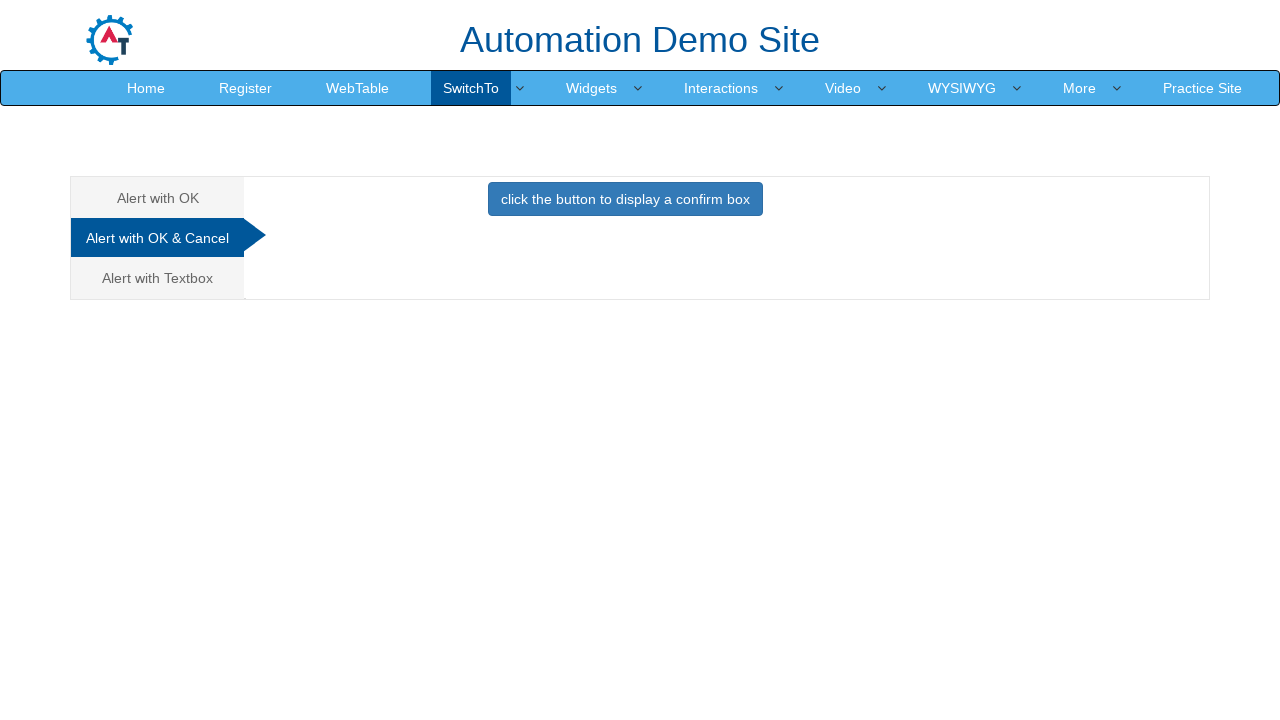

Clicked button to trigger confirm dialog at (625, 199) on button[onclick='confirmbox()']
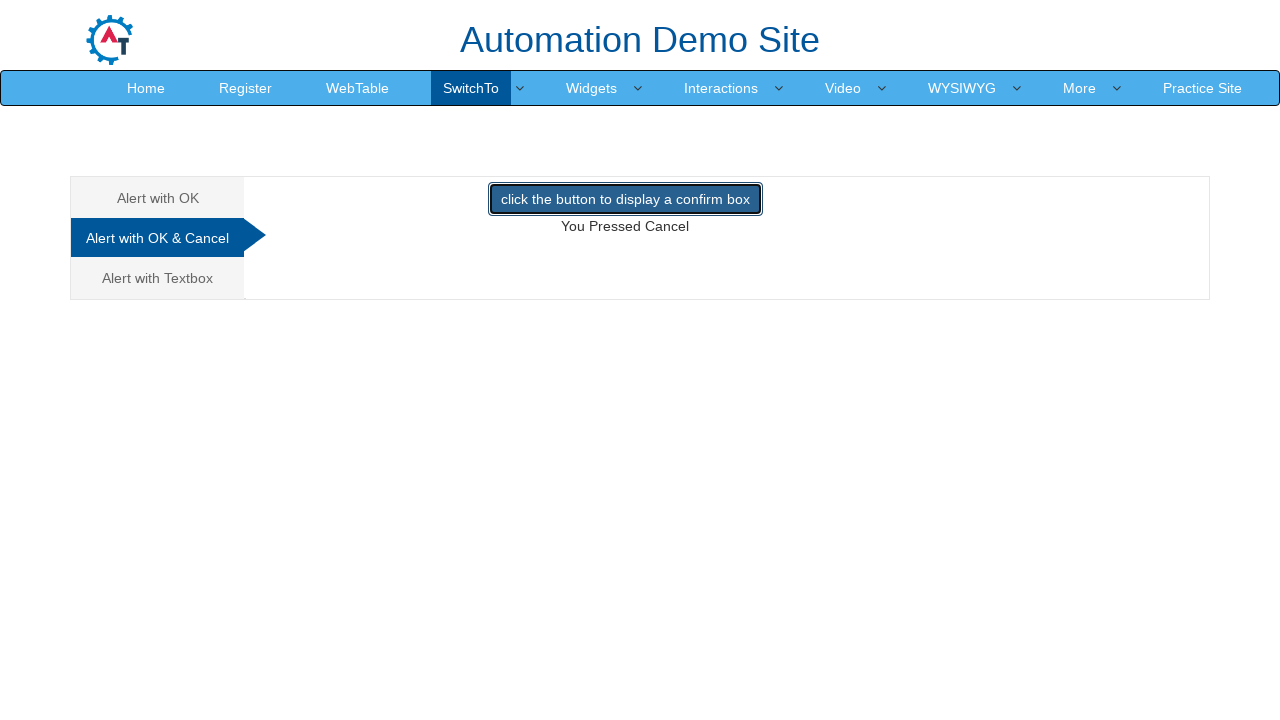

Set up dialog handler to dismiss confirm dialog
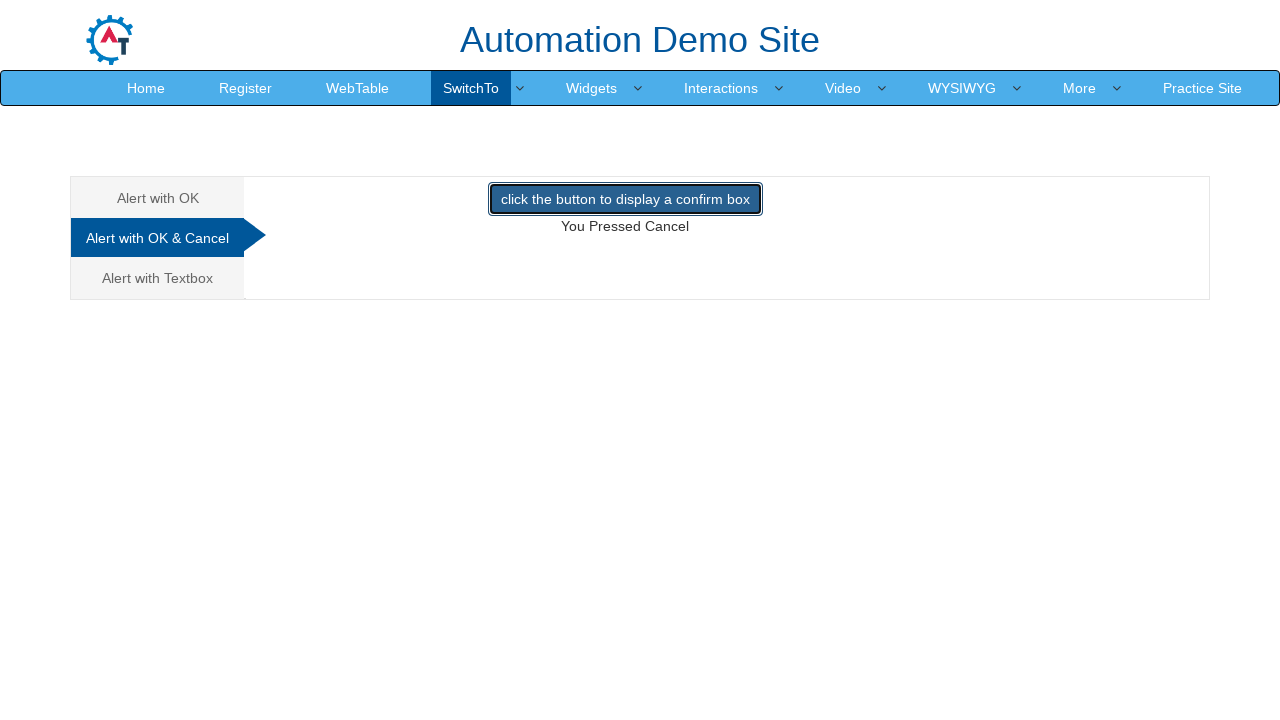

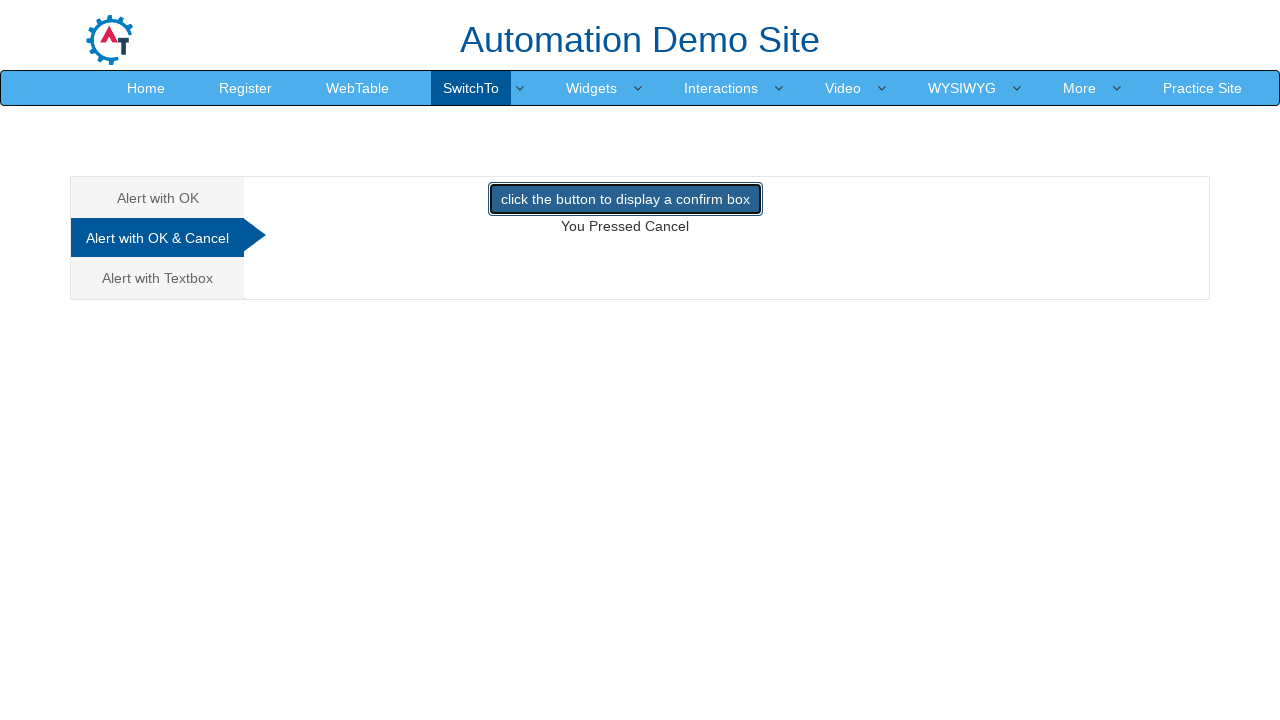